Navigates to a football statistics website, selects "All matches" view, chooses Argentina from the country dropdown, and waits for match data to load

Starting URL: https://www.adamchoi.co.uk/teamgoals/detailed

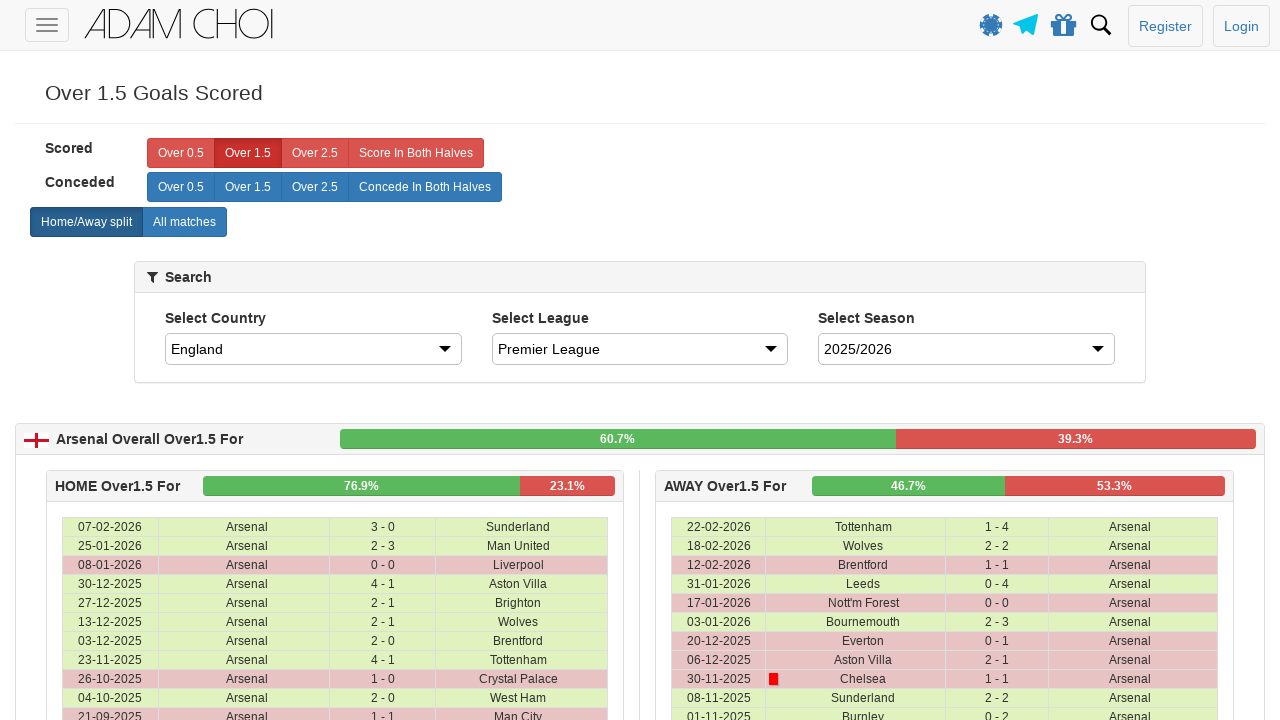

Clicked 'All matches' button at (184, 222) on xpath=//*[@id="page-wrapper"]/div/home-away-selector/div/div/div/div/label[2]
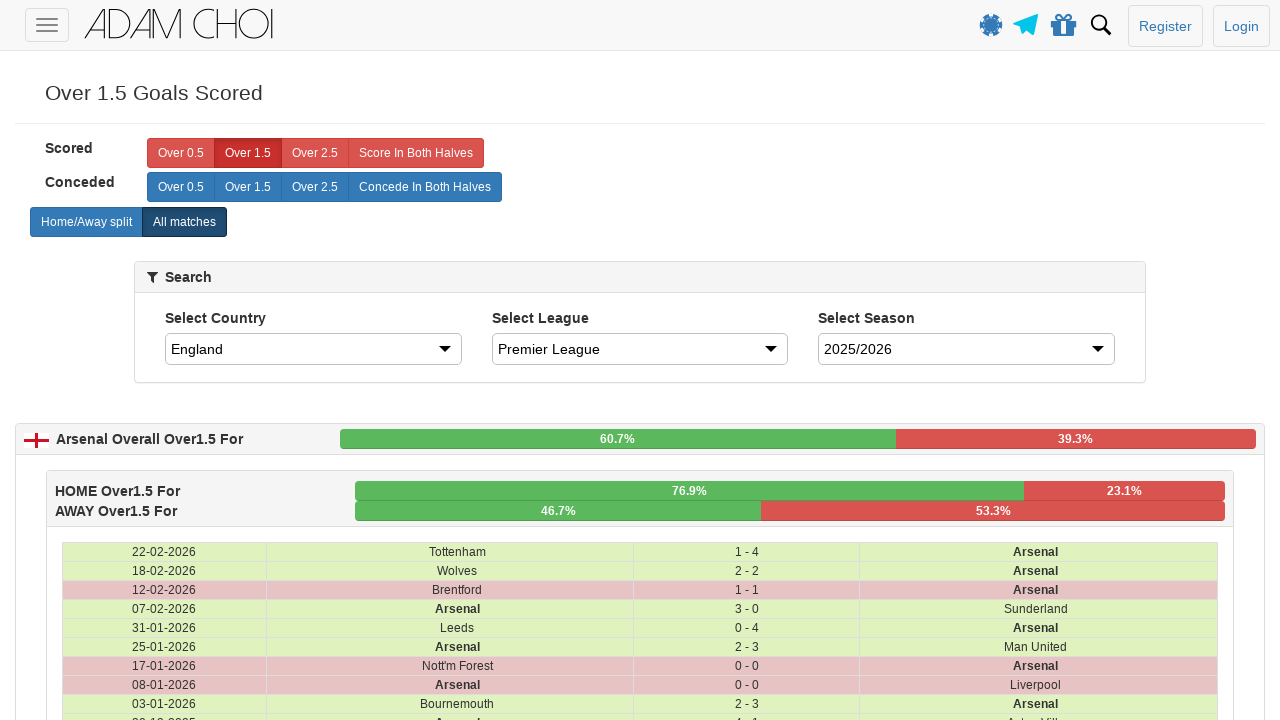

Waited 2 seconds for page to update after selecting 'All matches'
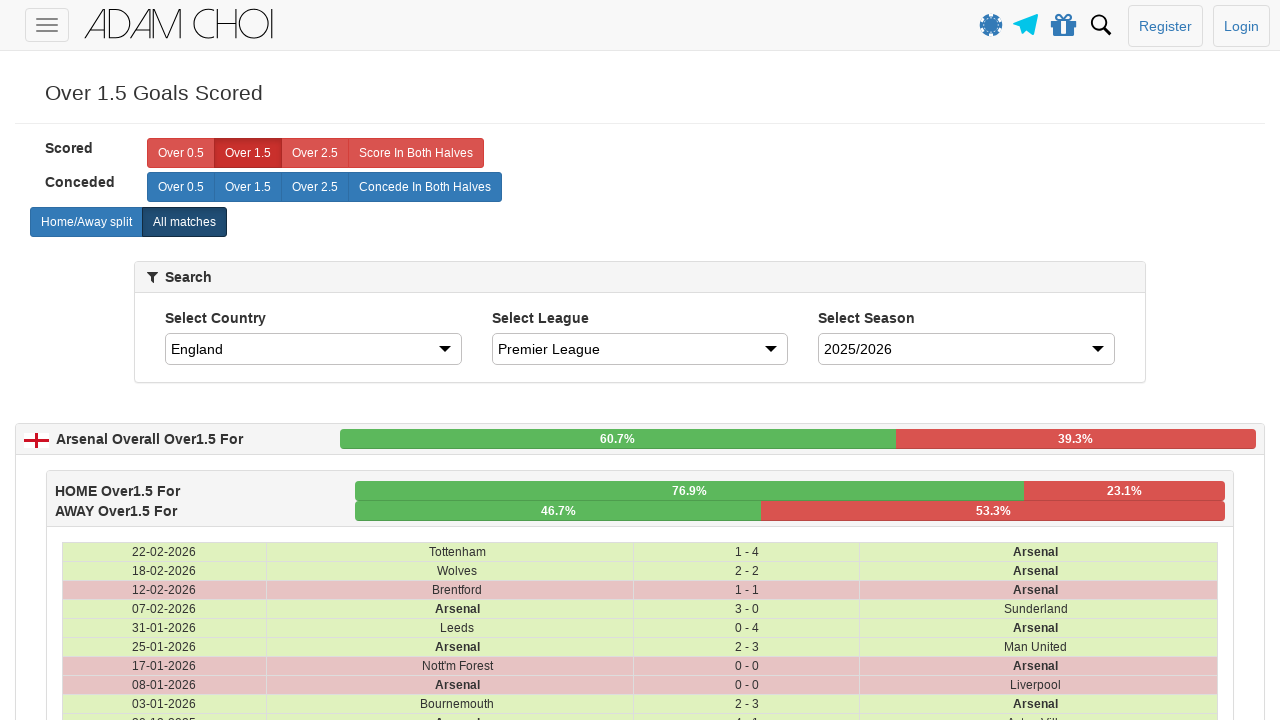

Selected Argentina from the country dropdown on #country
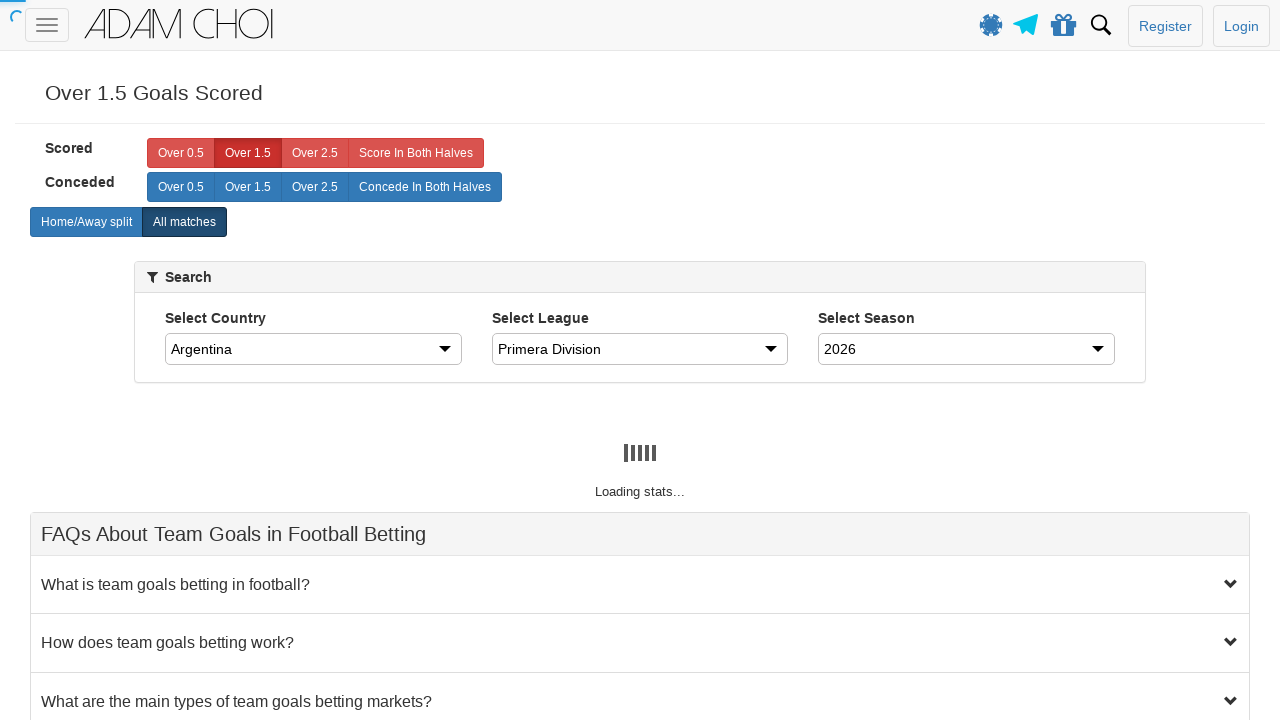

Waited 2 seconds for match data to load
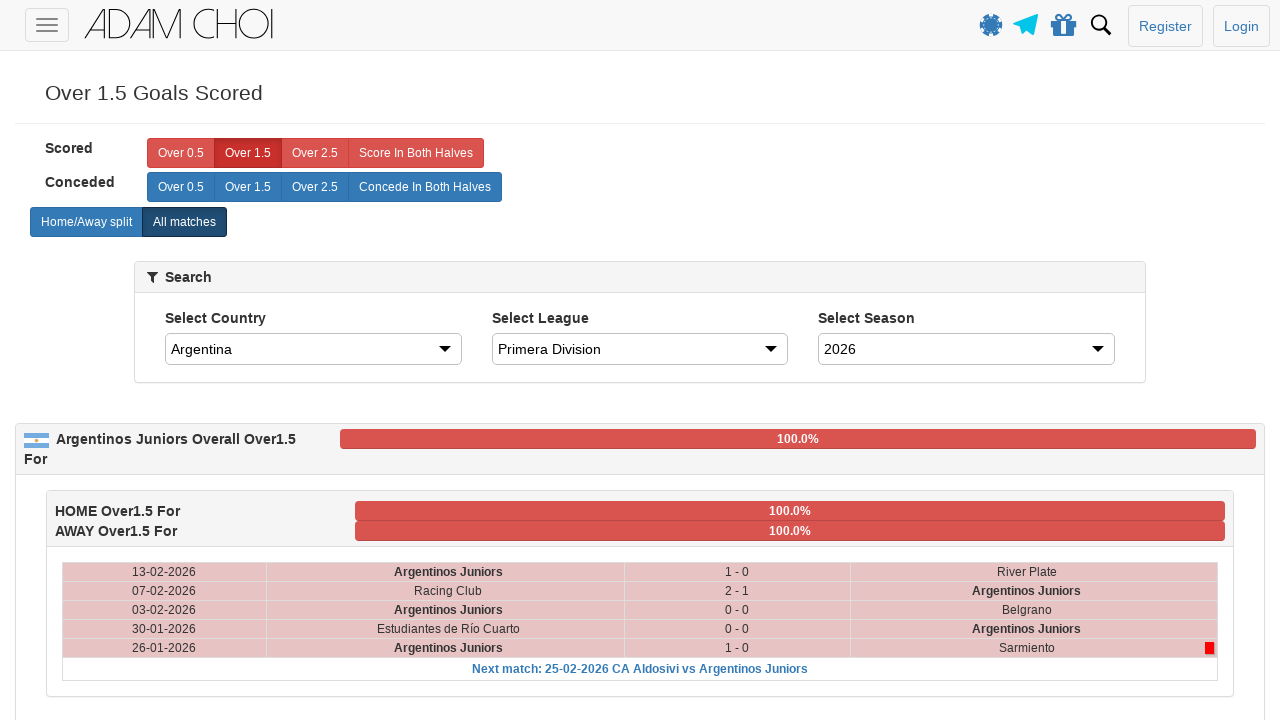

Match rows loaded and are now visible
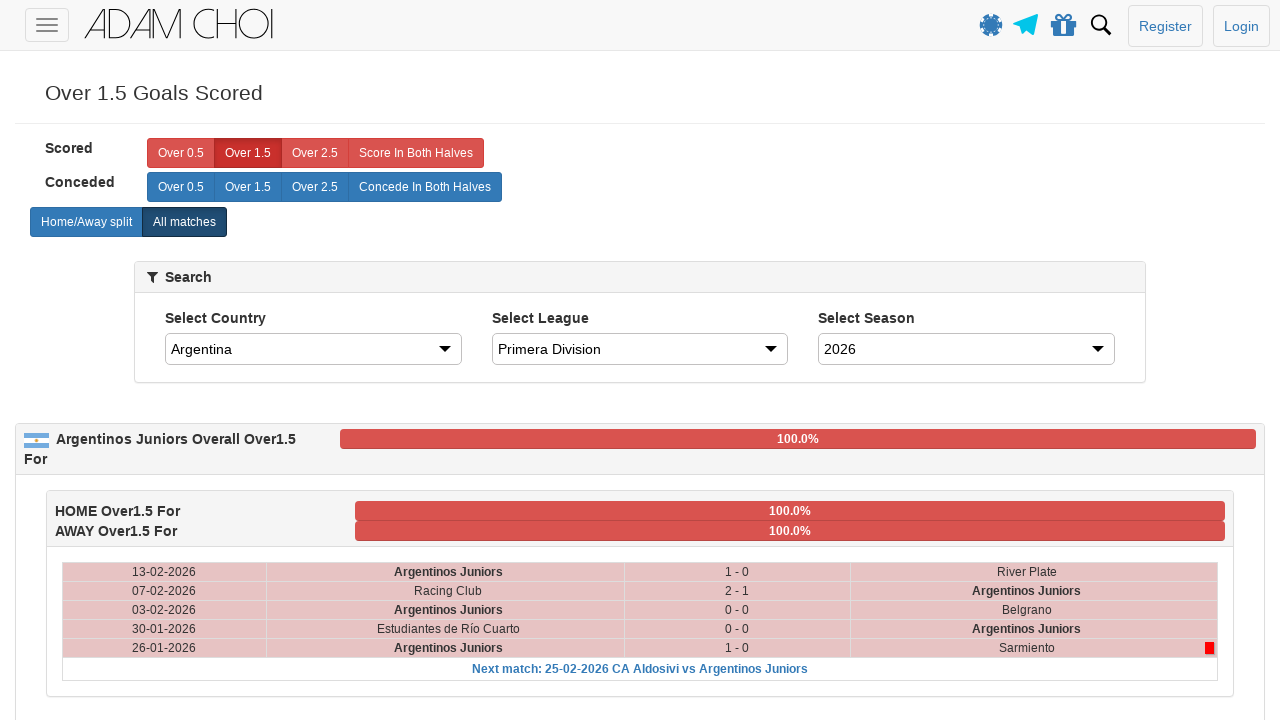

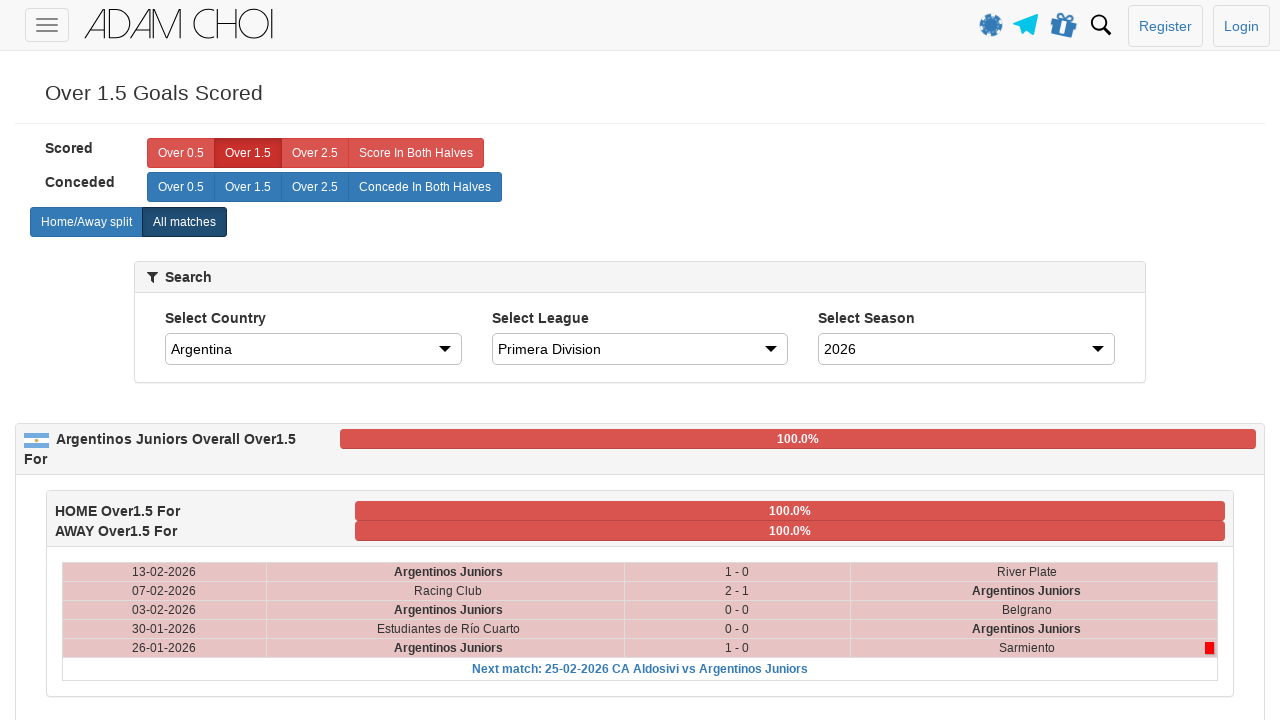